Tests radio button functionality by clicking on a radio button and verifying the selection message appears

Starting URL: https://demoqa.com/

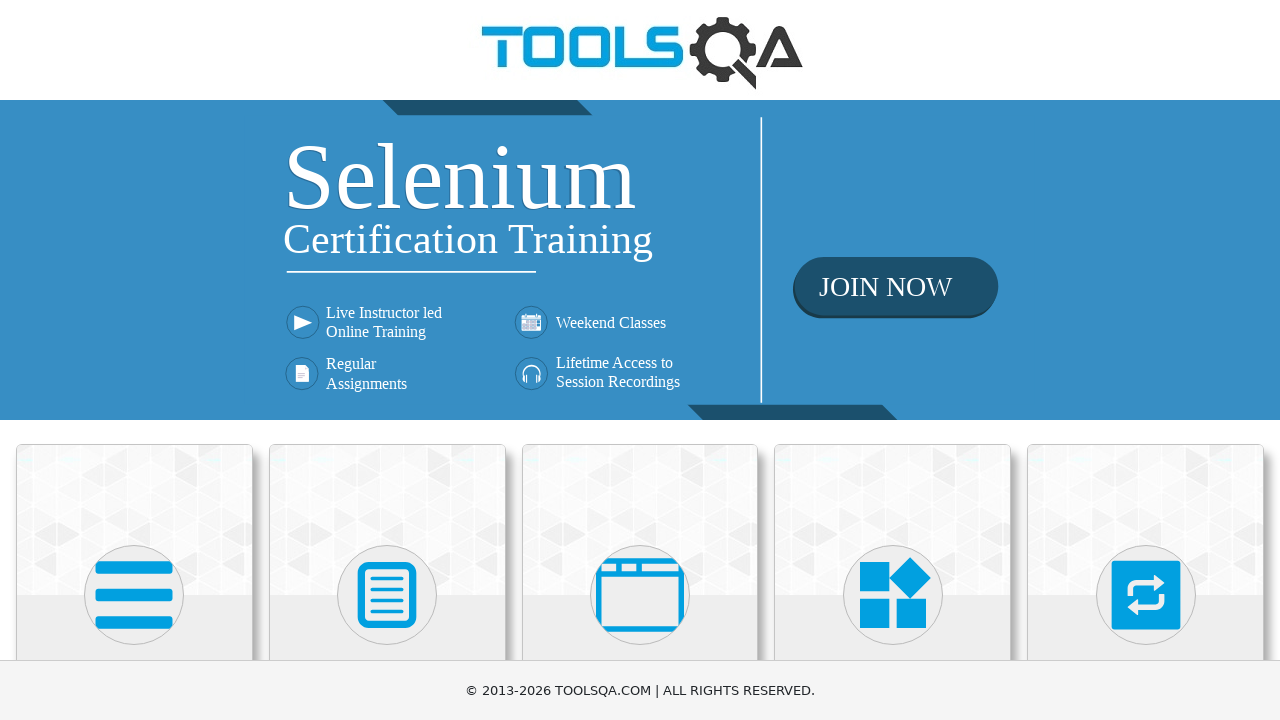

Clicked on the first card to navigate to elements section at (134, 520) on .top-card
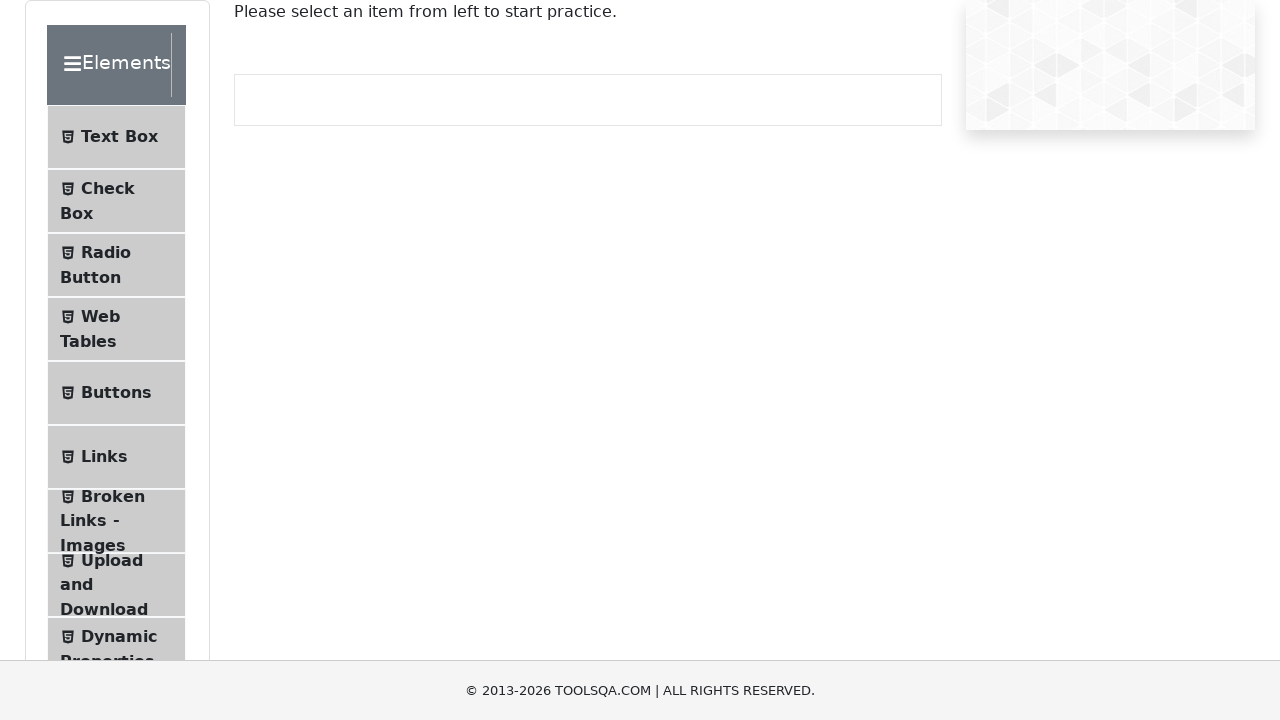

Clicked on radio button menu item at (116, 265) on #item-2
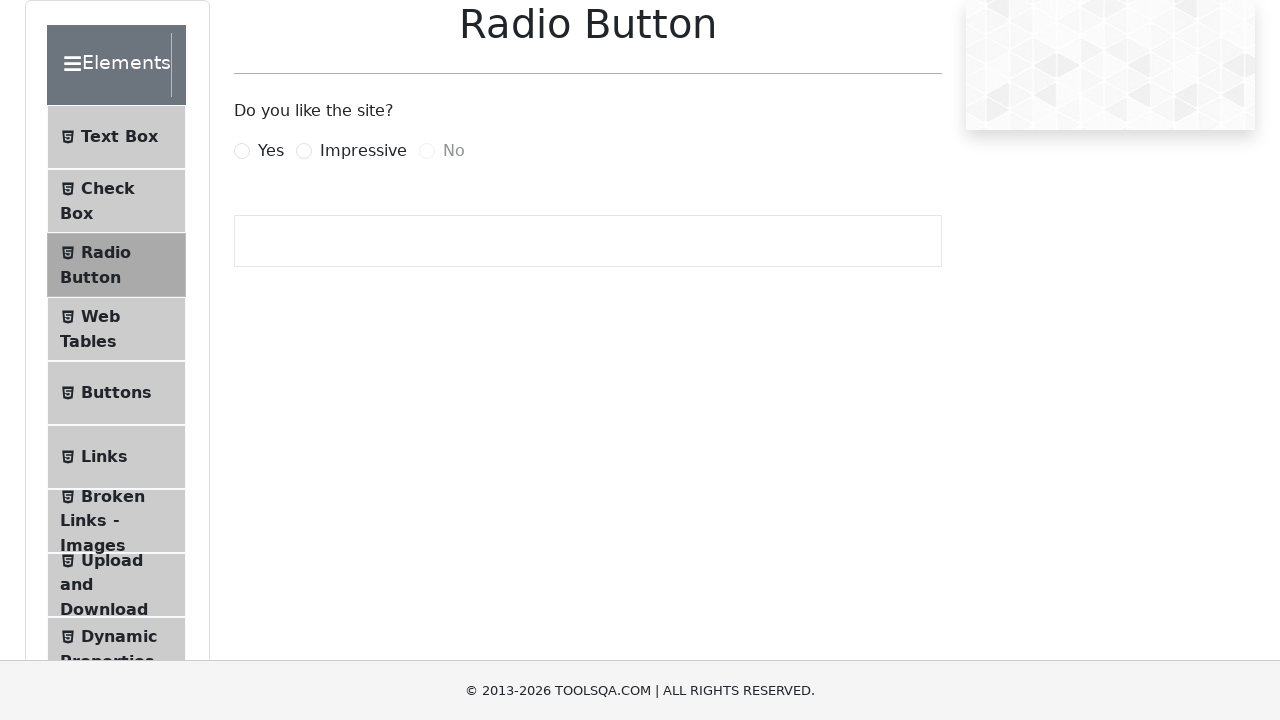

Clicked on the 'Impressive' radio button at (304, 151) on #impressiveRadio
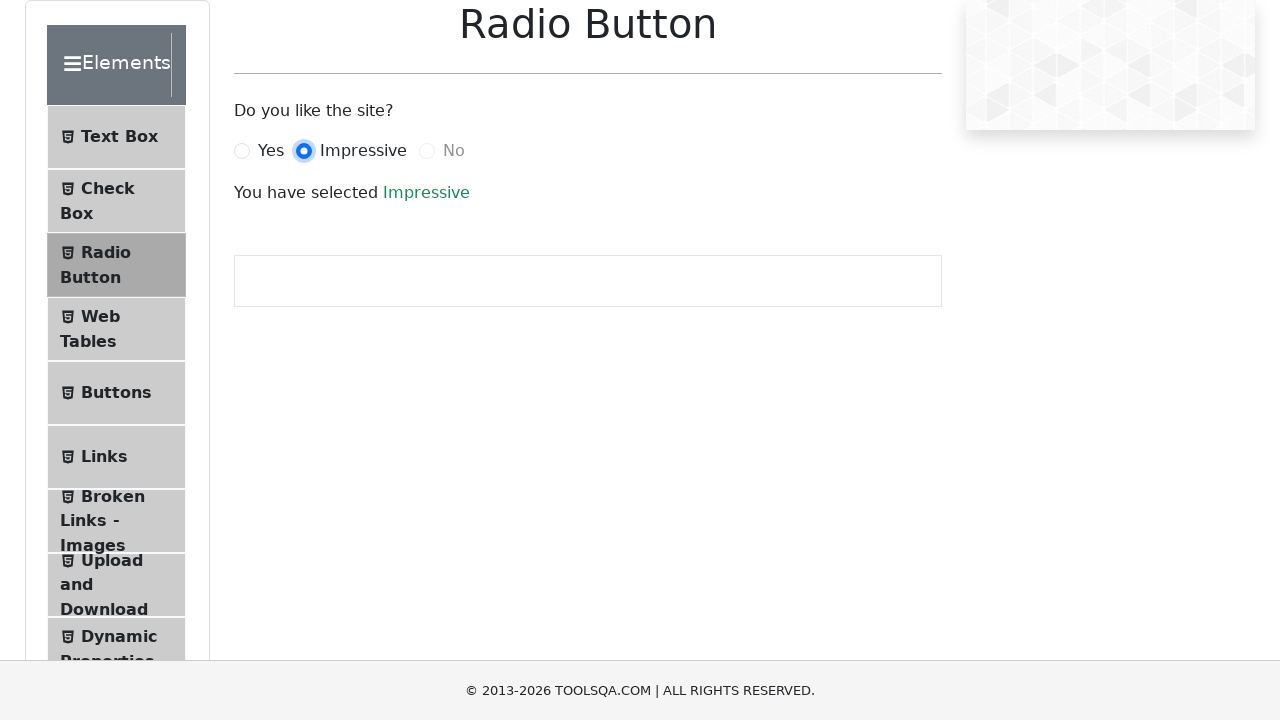

Verified success message appeared confirming 'Impressive' radio button selection
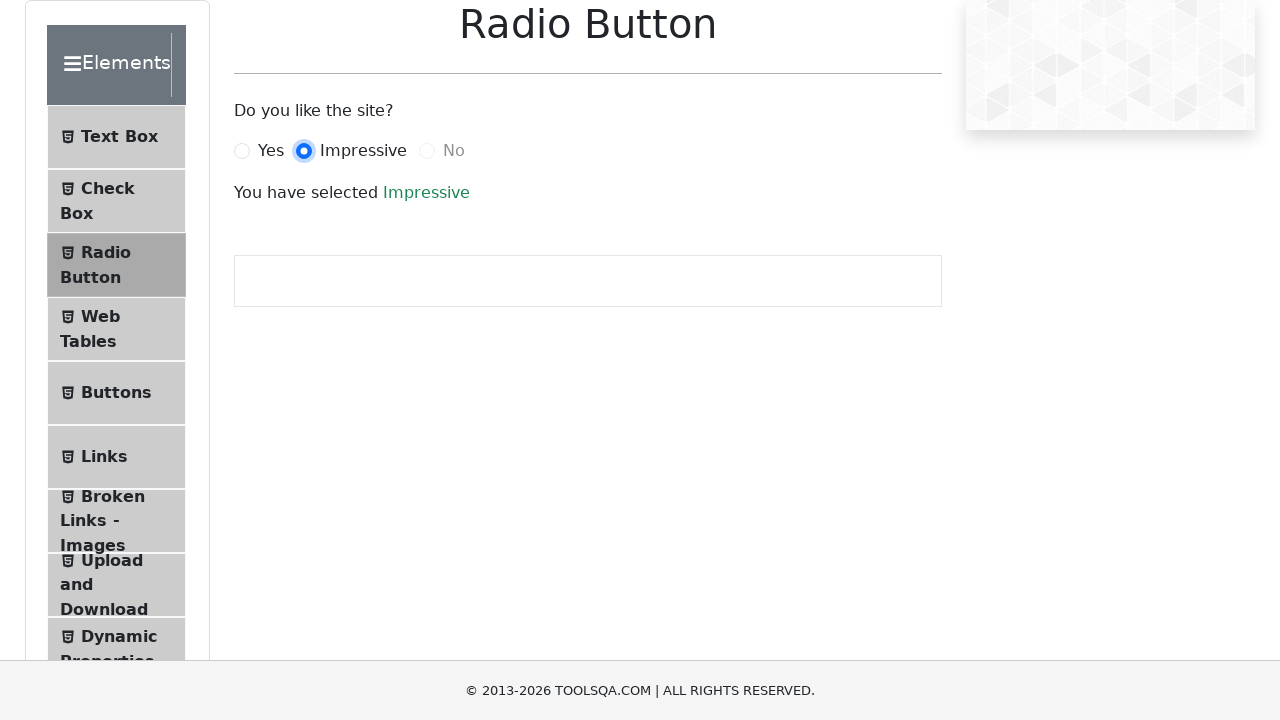

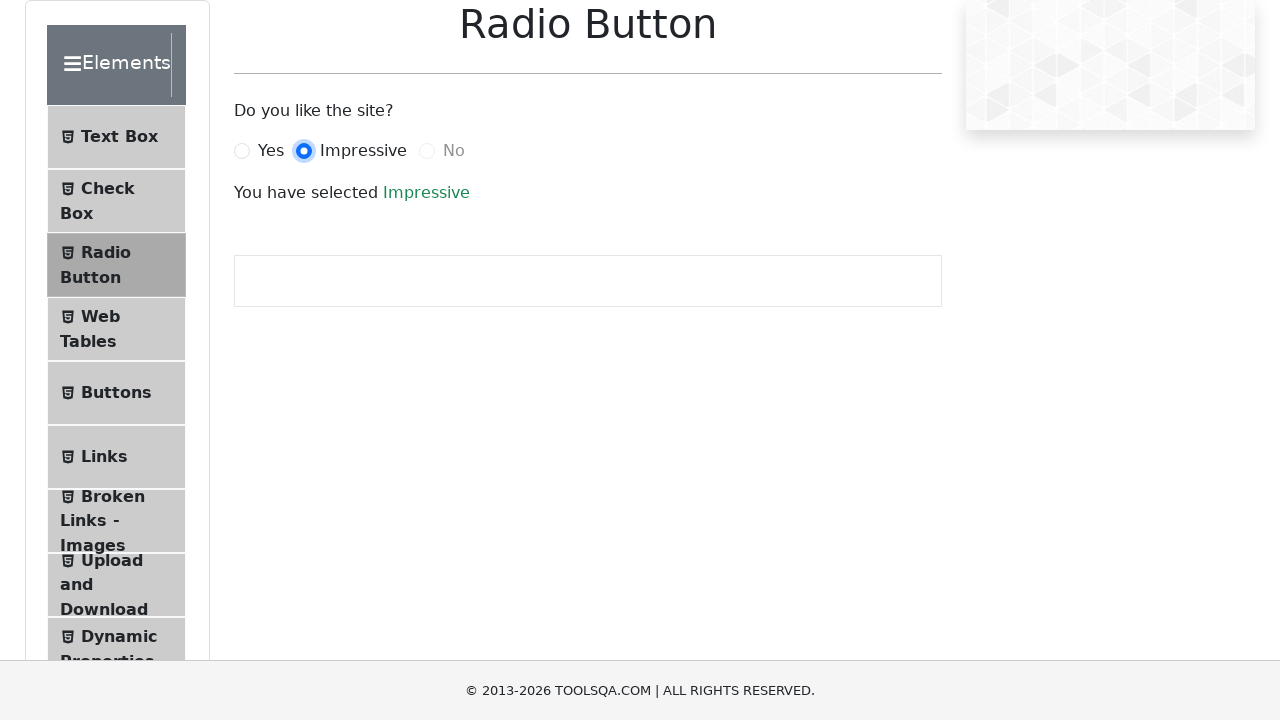